Tests drag and drop functionality on the jQuery UI demo page by dragging a source element and dropping it onto a target element within an iframe.

Starting URL: https://jqueryui.com/droppable/

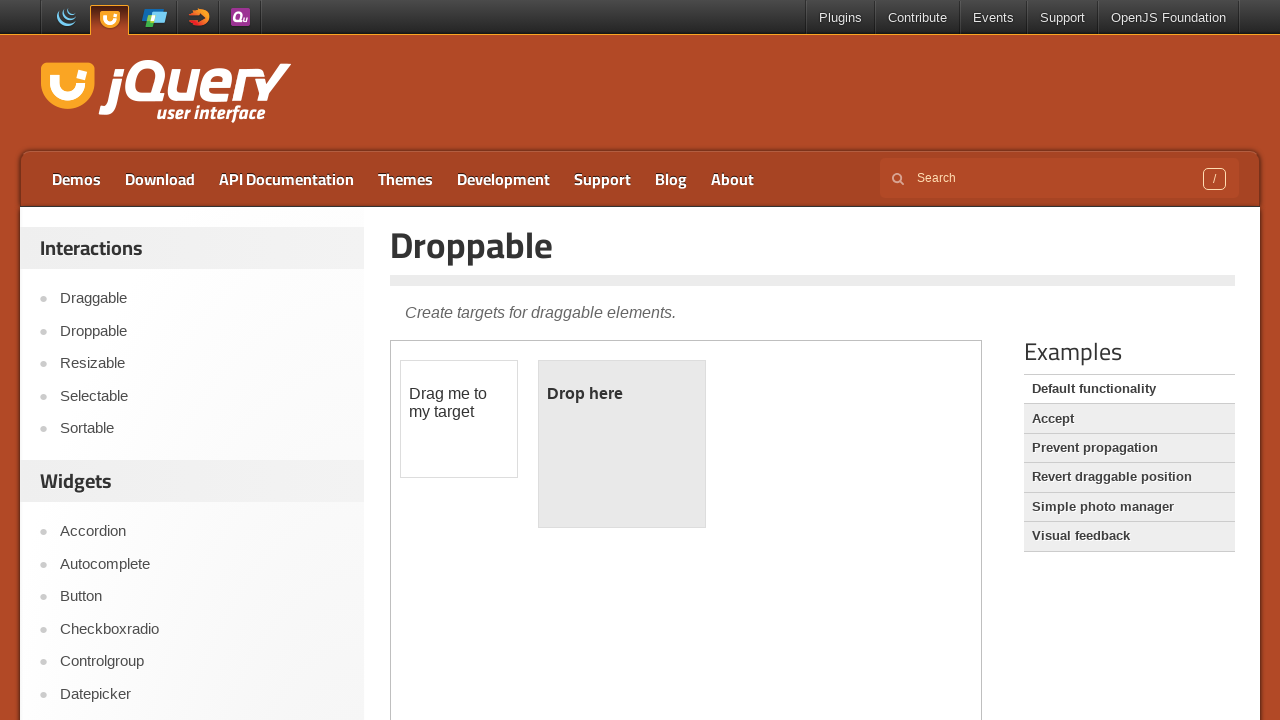

Waited for iframe to load on jQuery UI droppable demo page
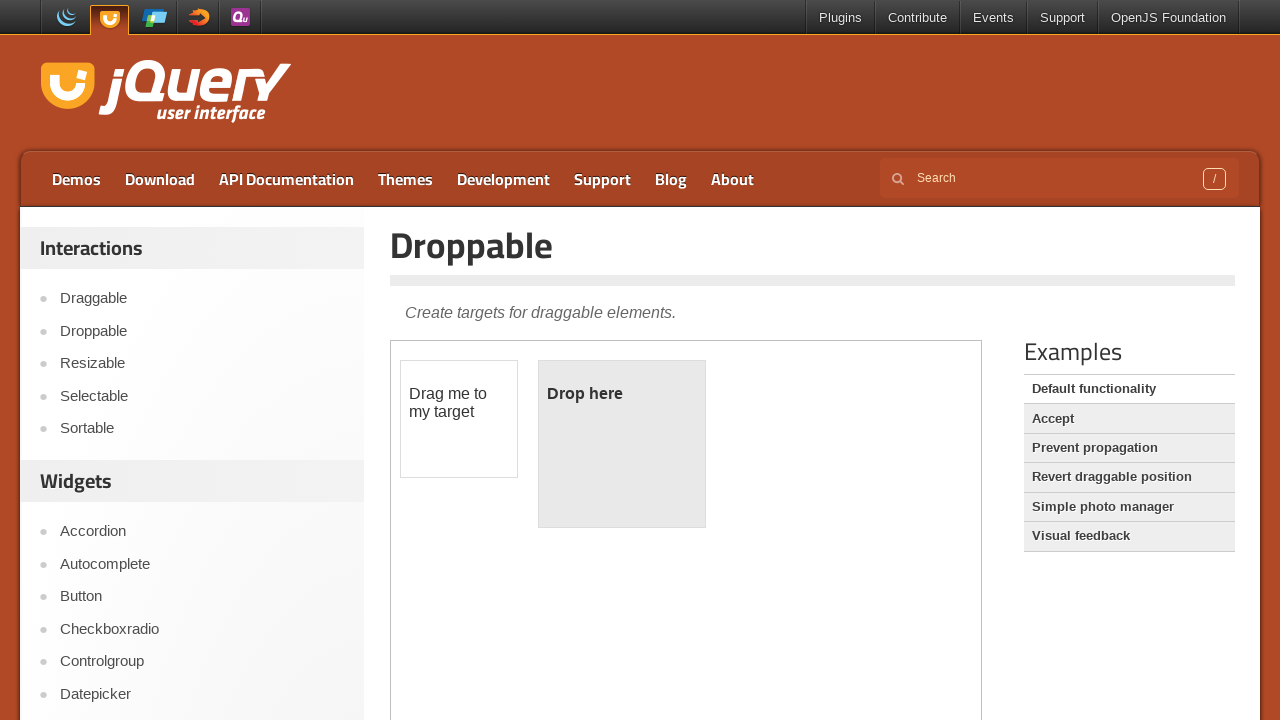

Located the demo iframe containing drag and drop elements
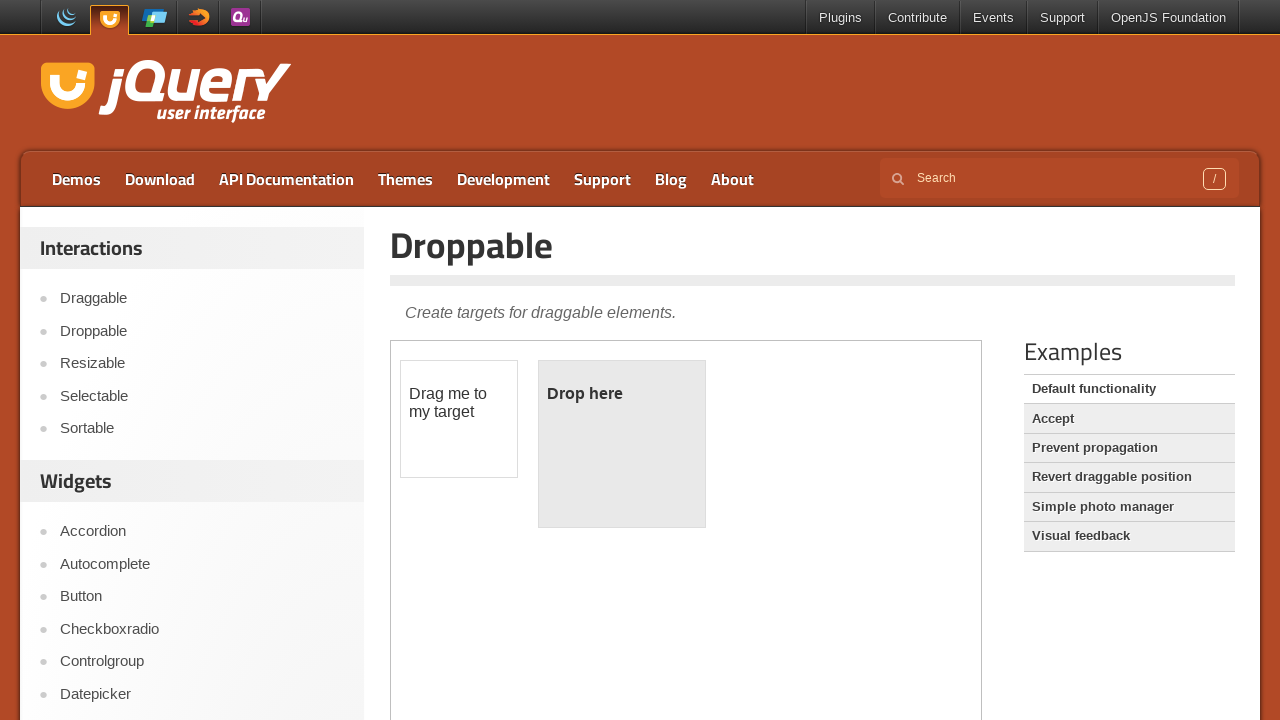

Draggable source element is now visible
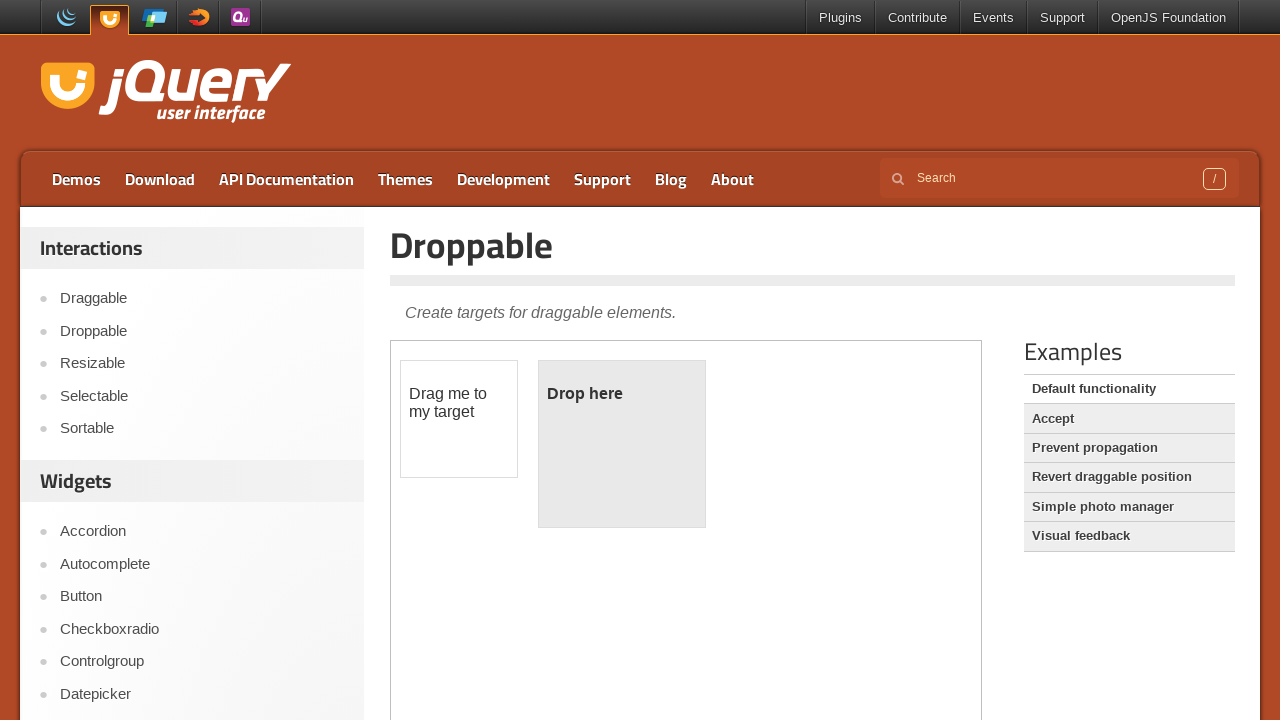

Droppable target element is now visible
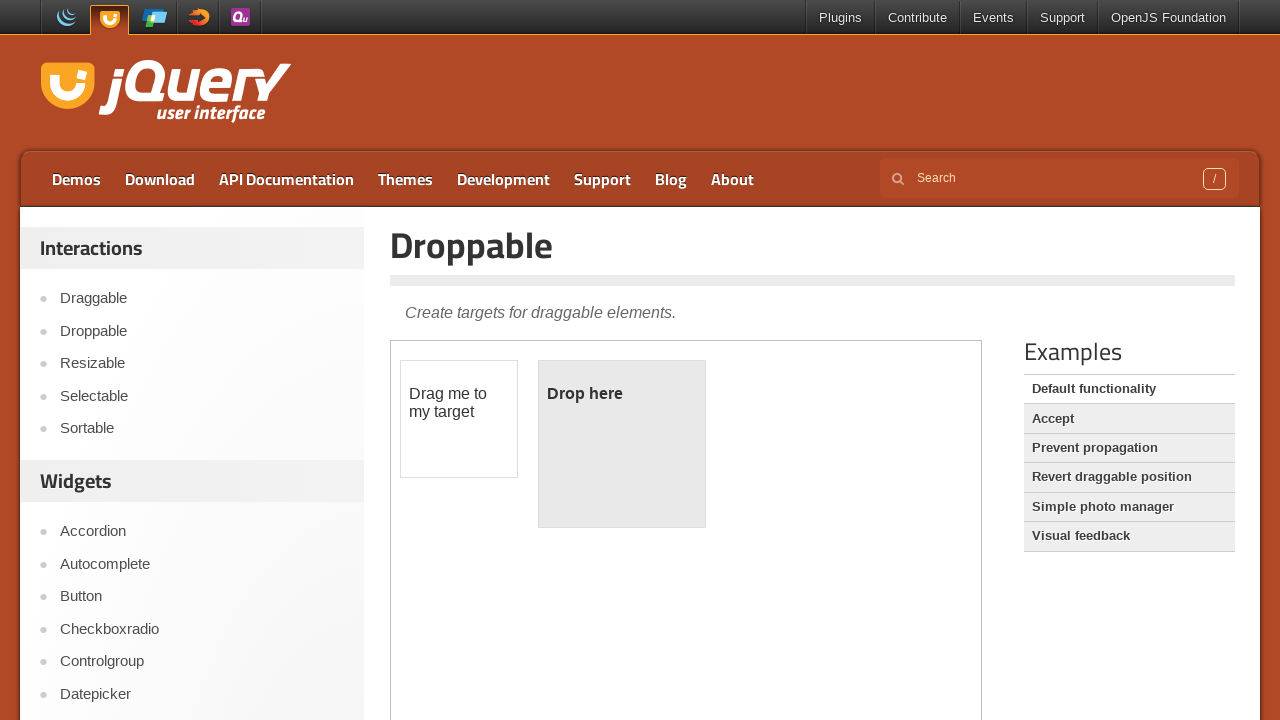

Retrieved source draggable element locator
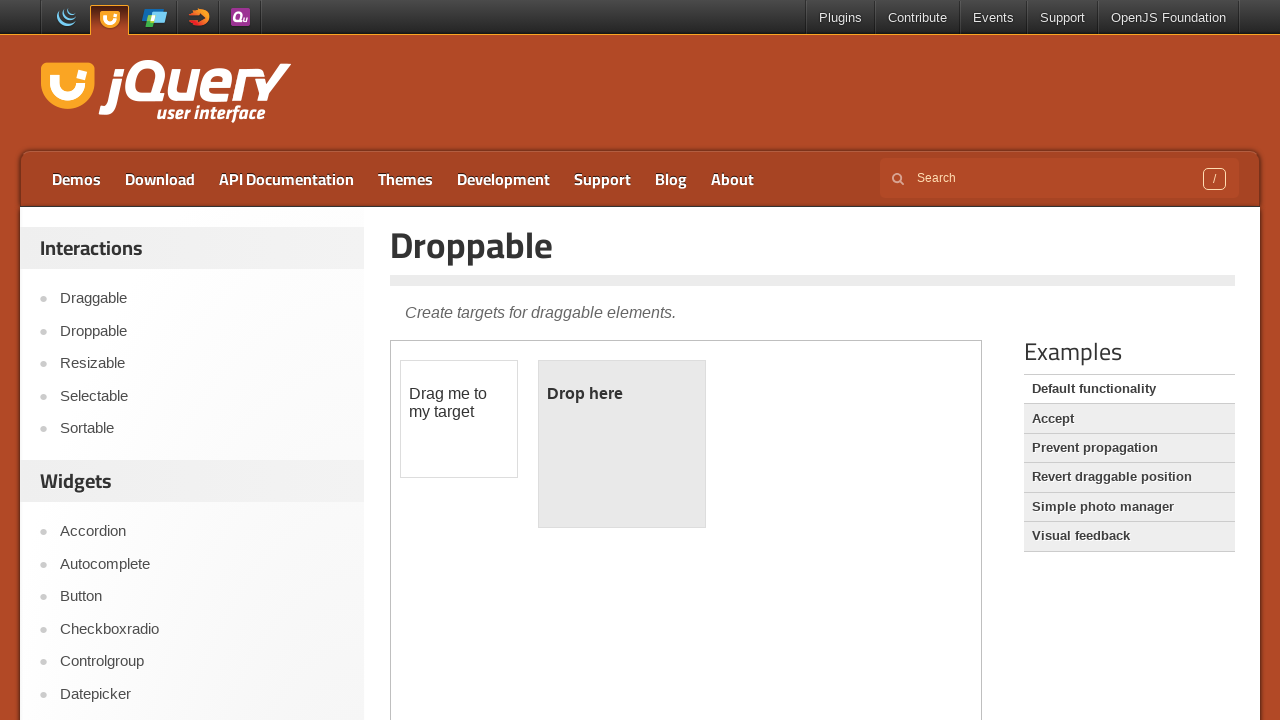

Retrieved target droppable element locator
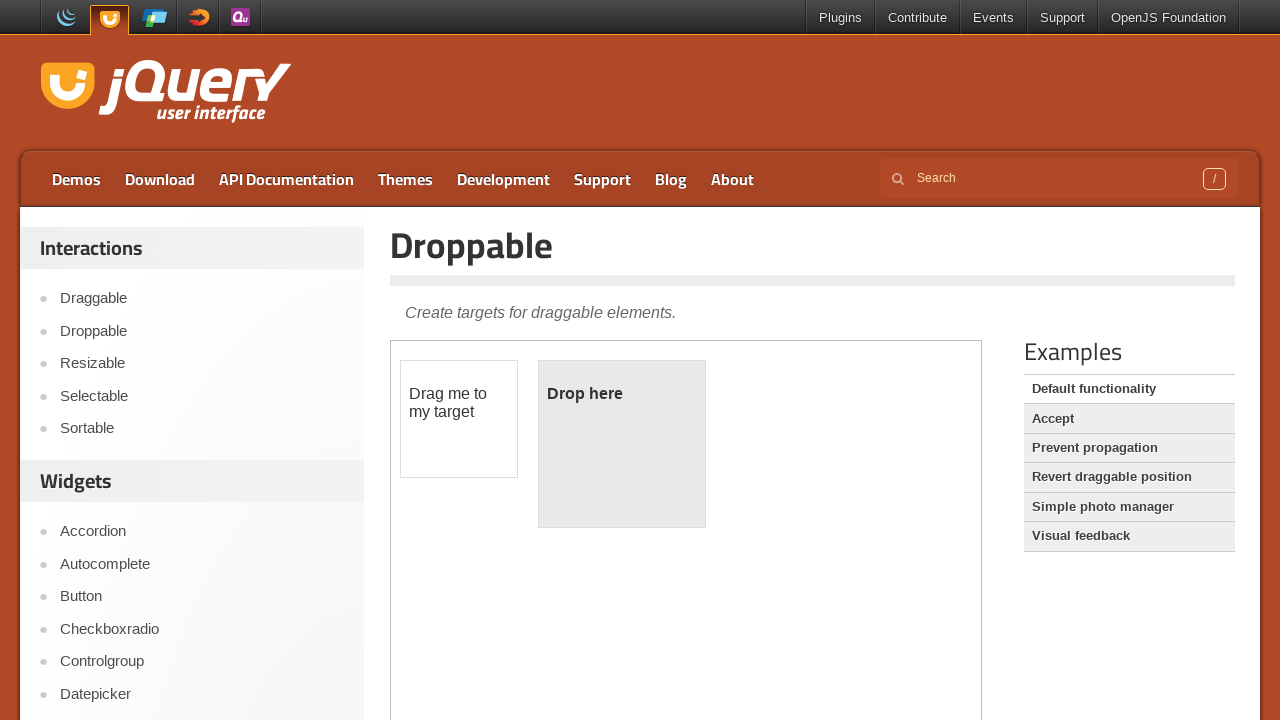

Performed drag and drop action from source to target element at (622, 444)
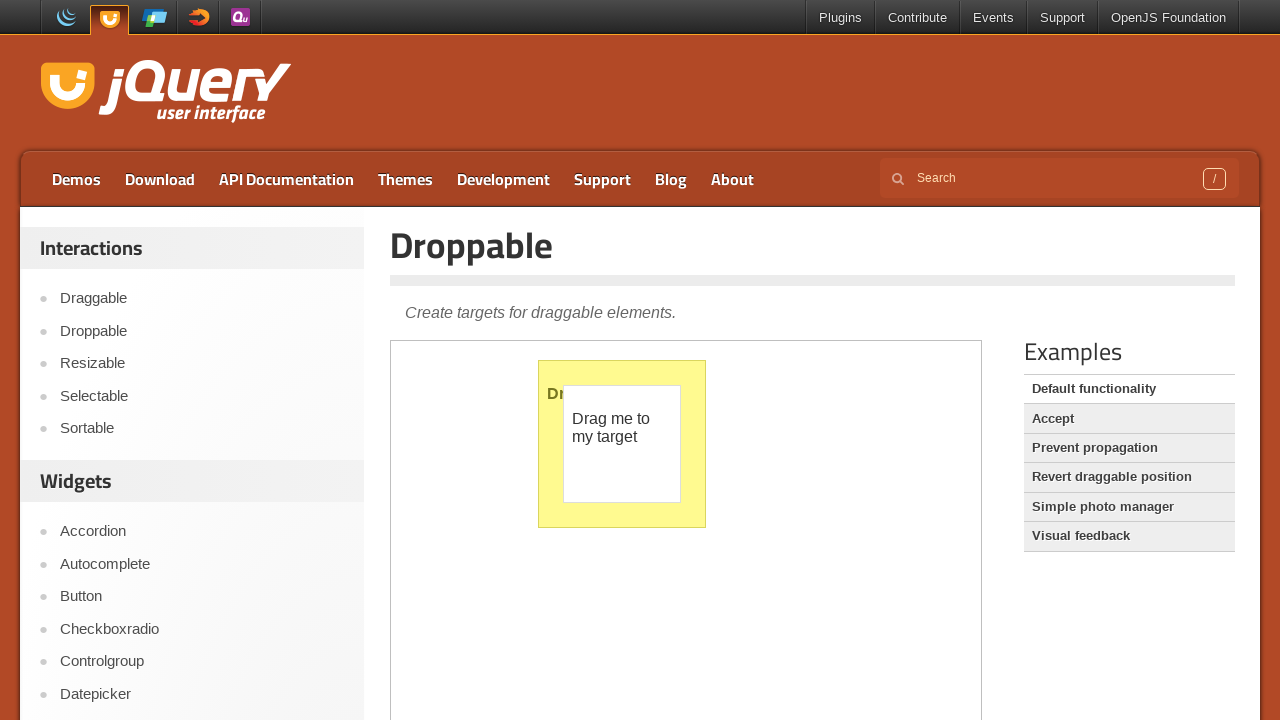

Verified drag and drop was successful - target element now displays 'Dropped!' text
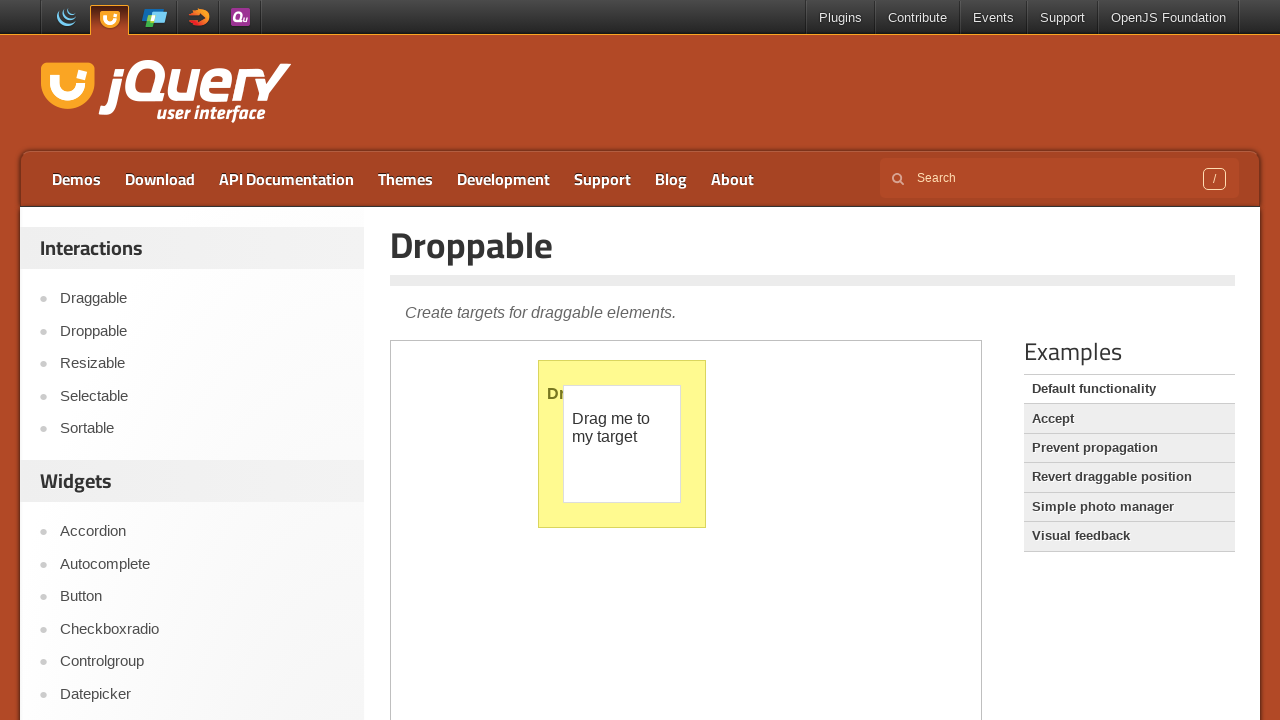

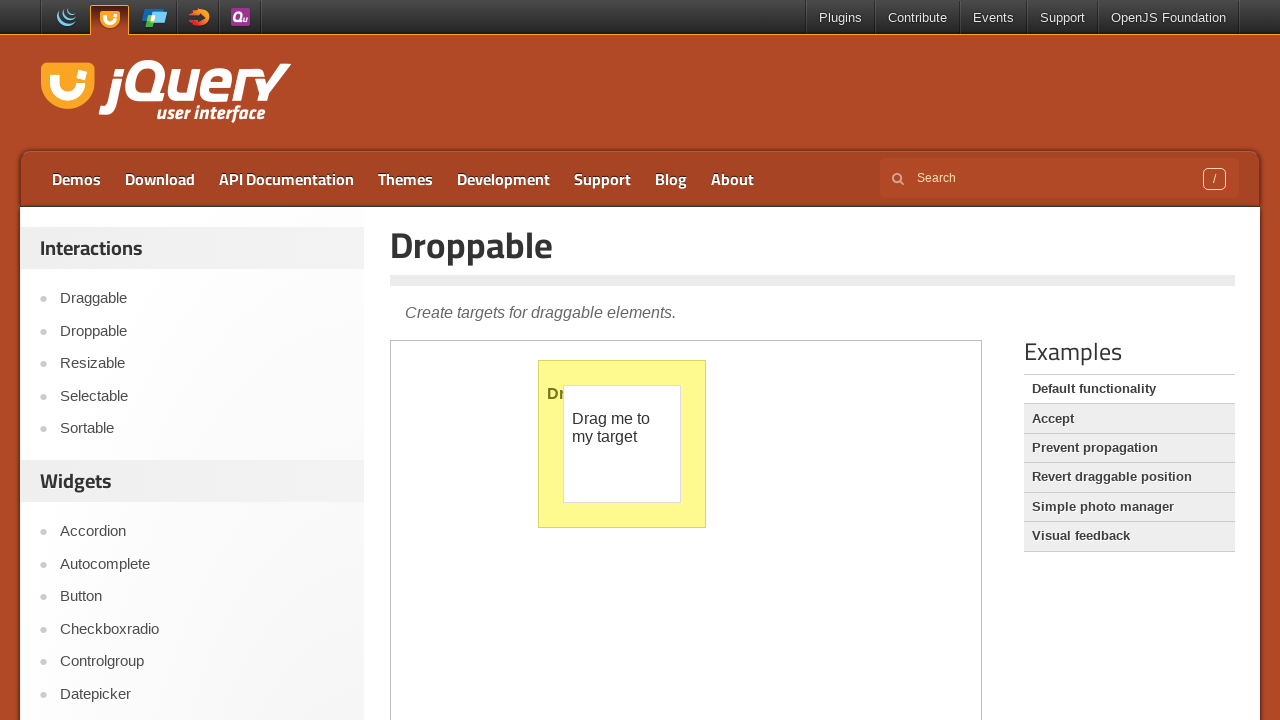